Tests browser tab management by opening a new tab, navigating to a form page, and switching between tabs using keyboard shortcuts. Demonstrates multi-tab browsing automation.

Starting URL: http://only-testing-blog.blogspot.in/2014/04/calc.html

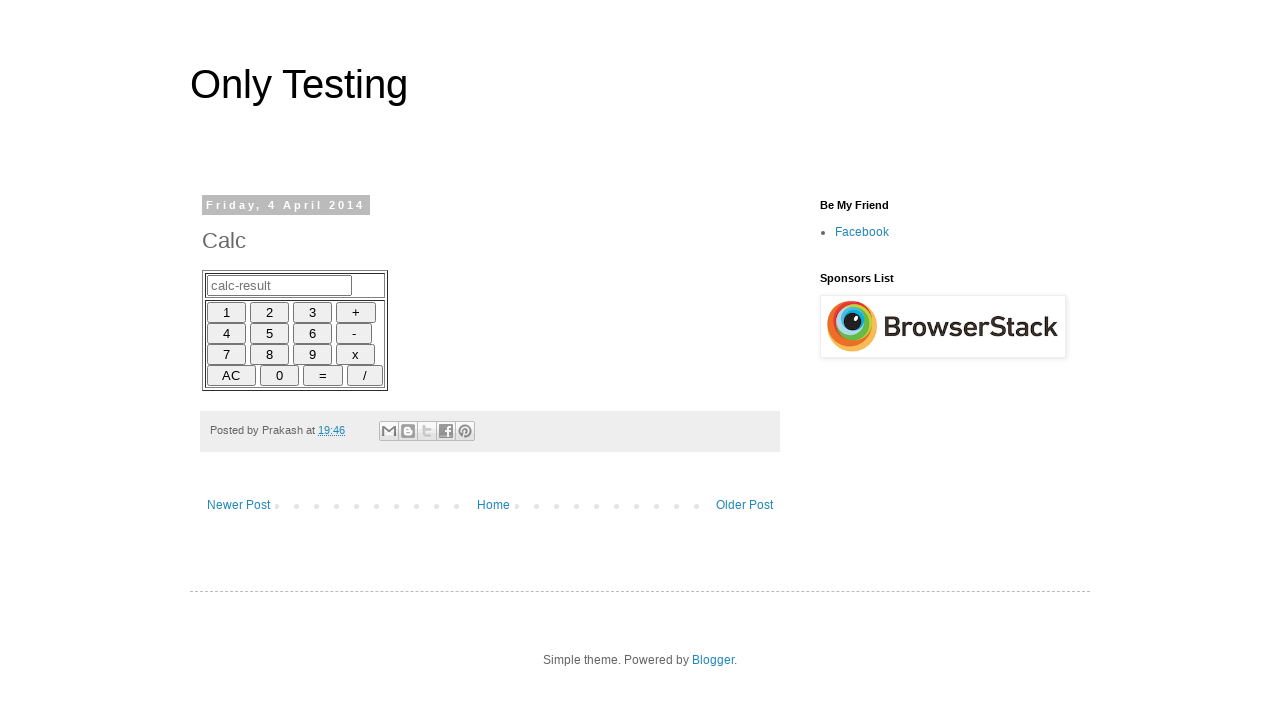

Opened a new browser tab
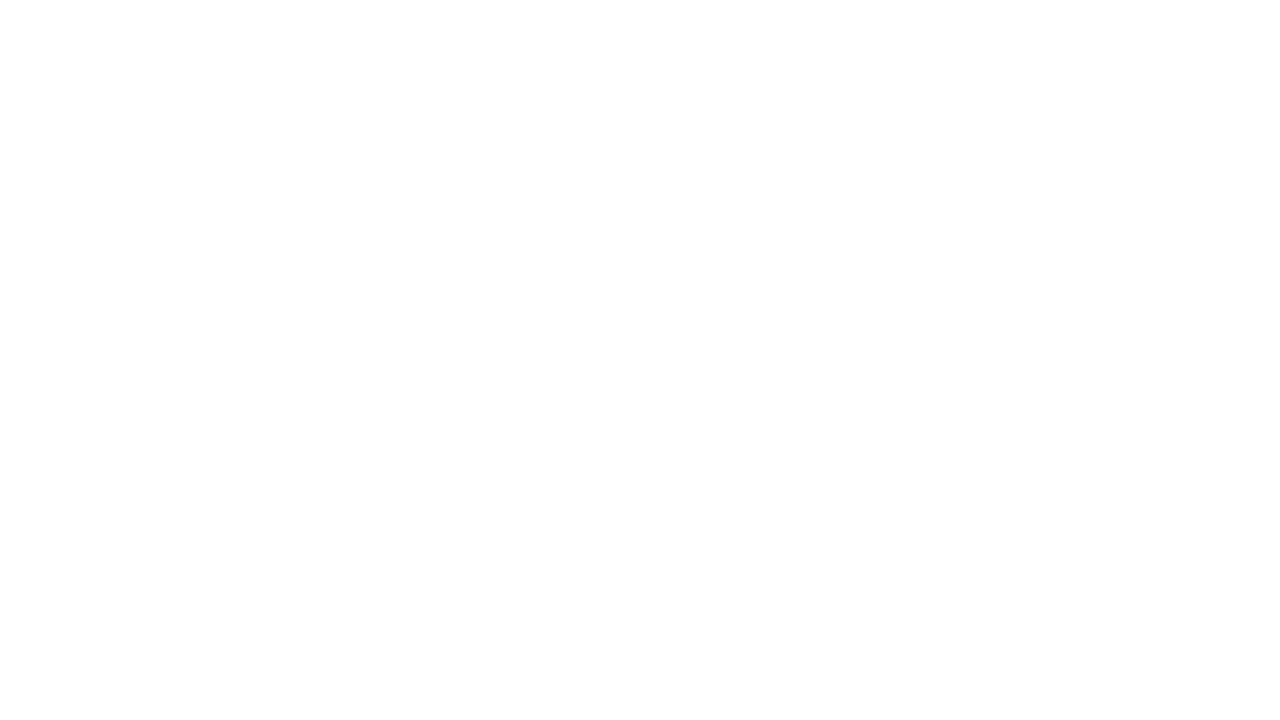

Navigated to form page in new tab
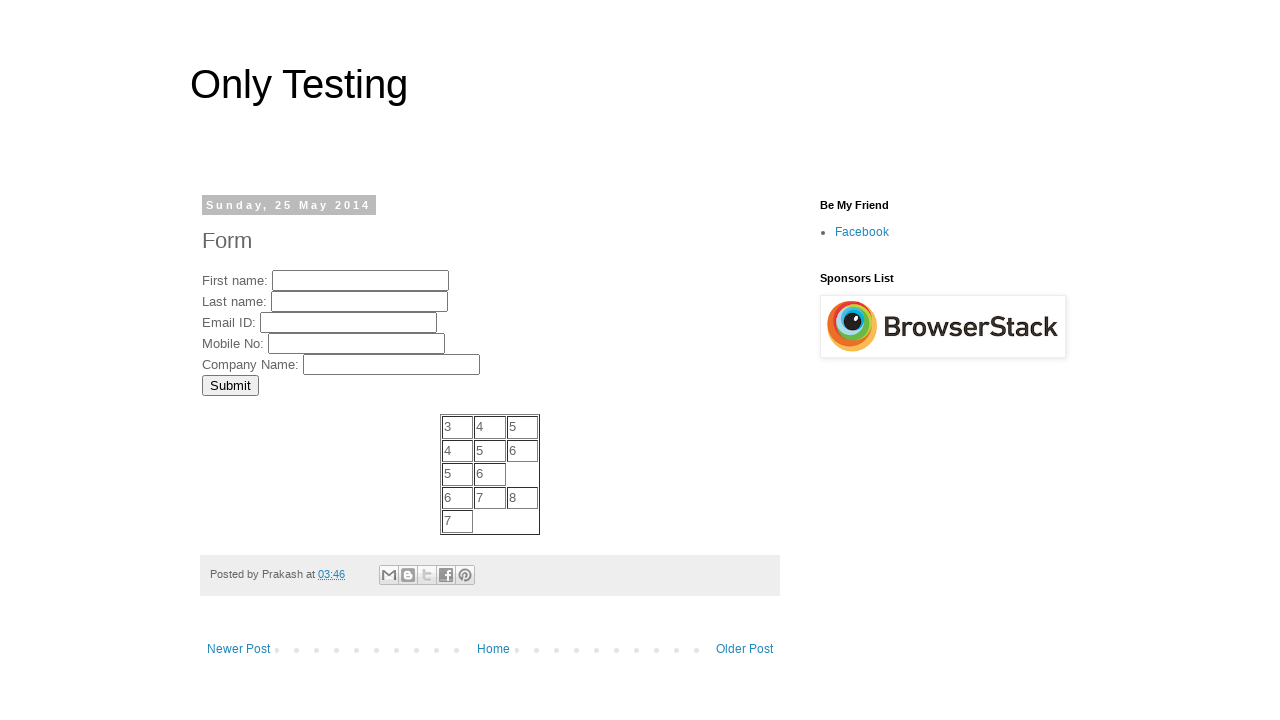

Switched to first tab (calculator page)
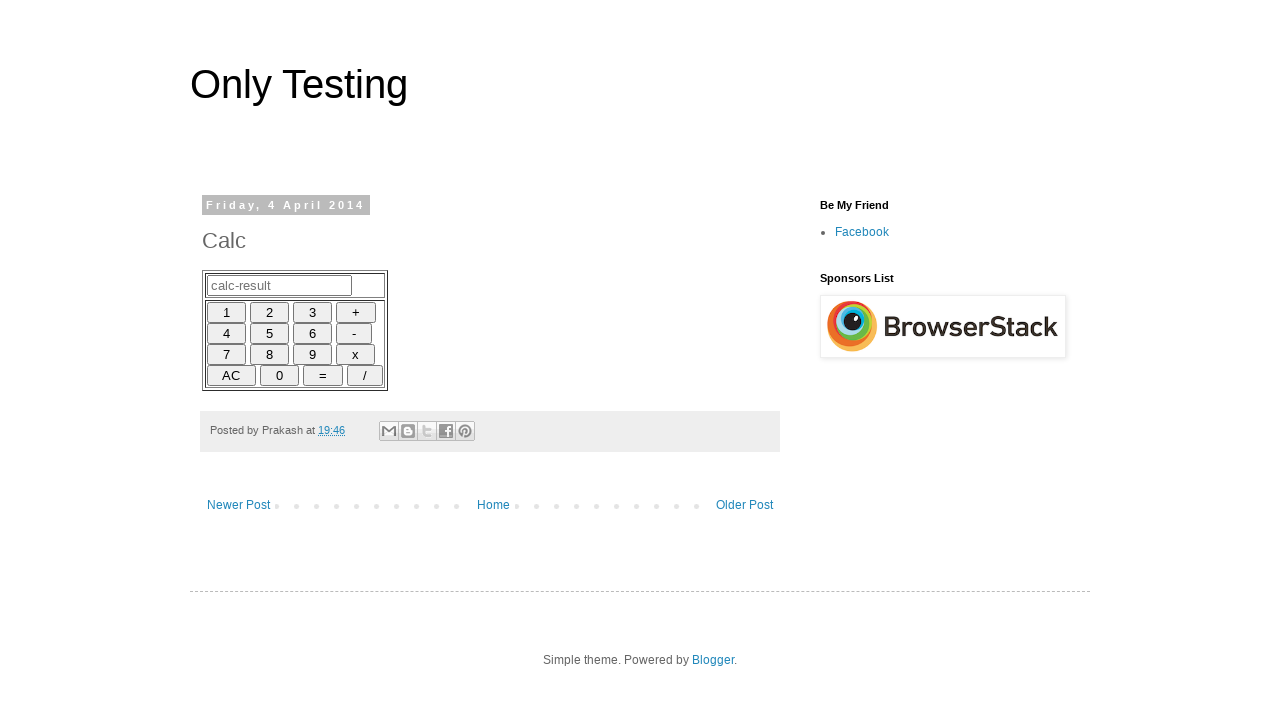

Switched to second tab (form page)
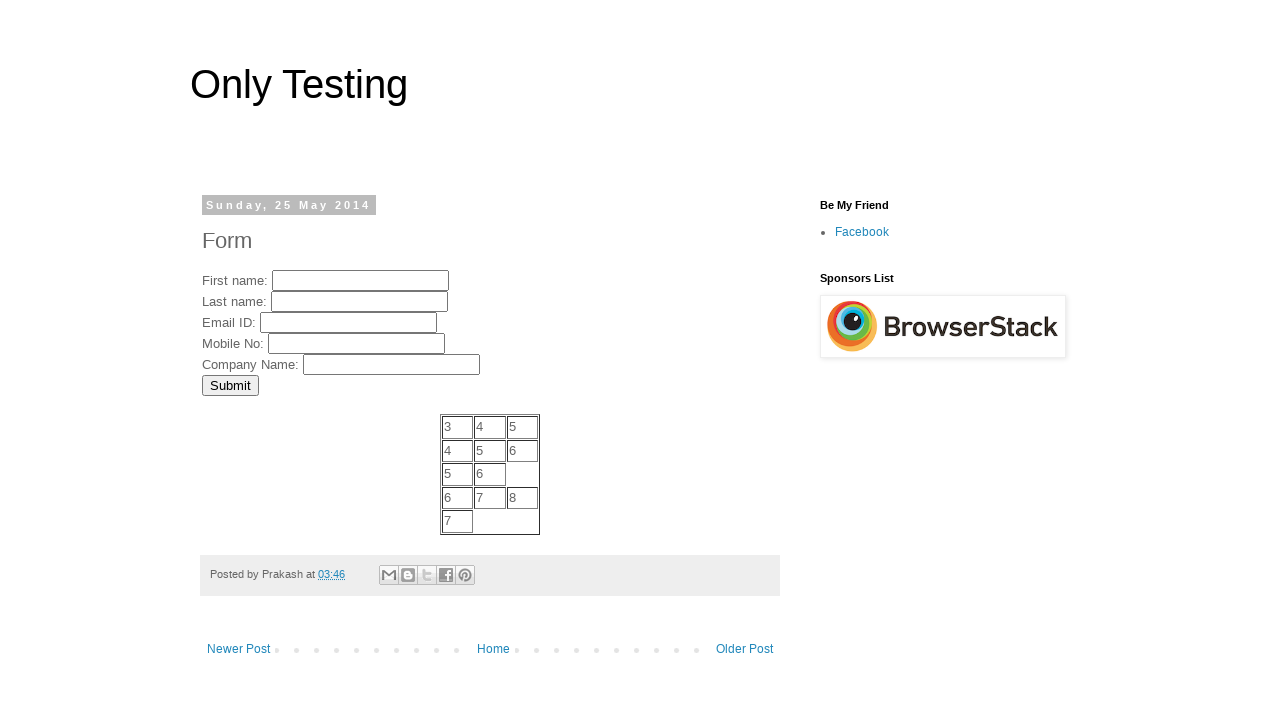

Switched back to first tab (calculator page)
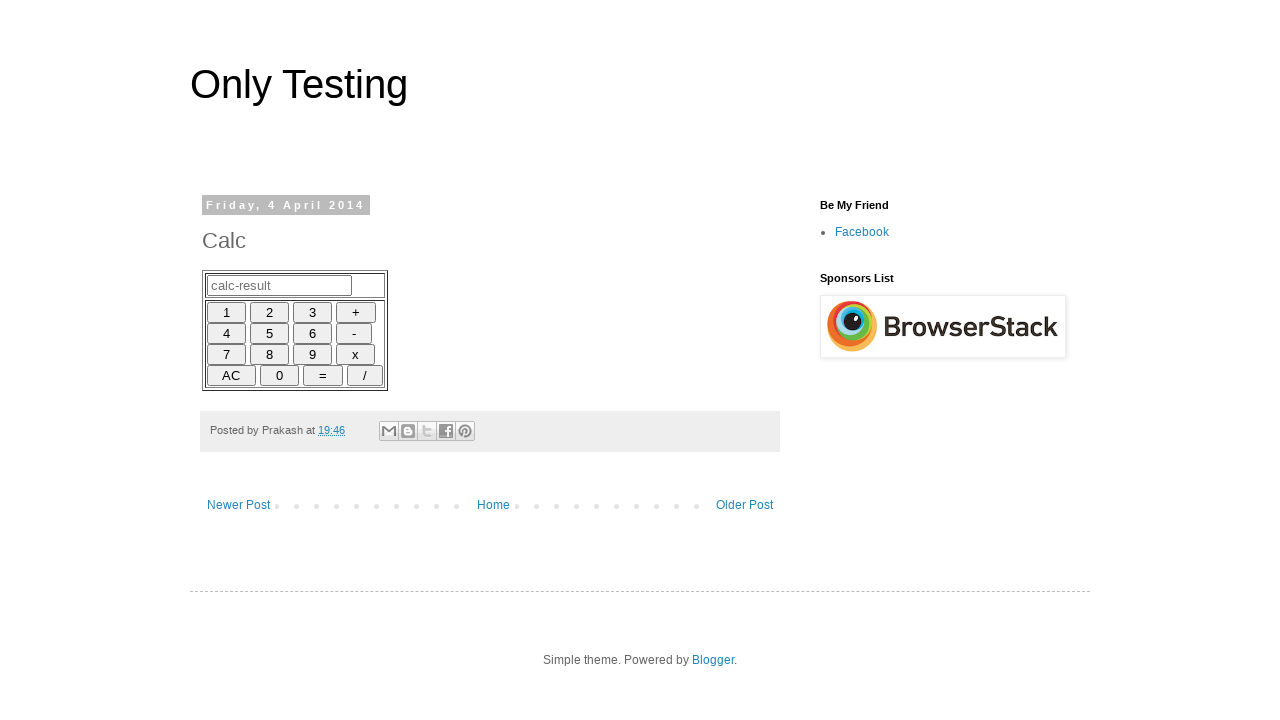

Retrieved result value from calculator result box
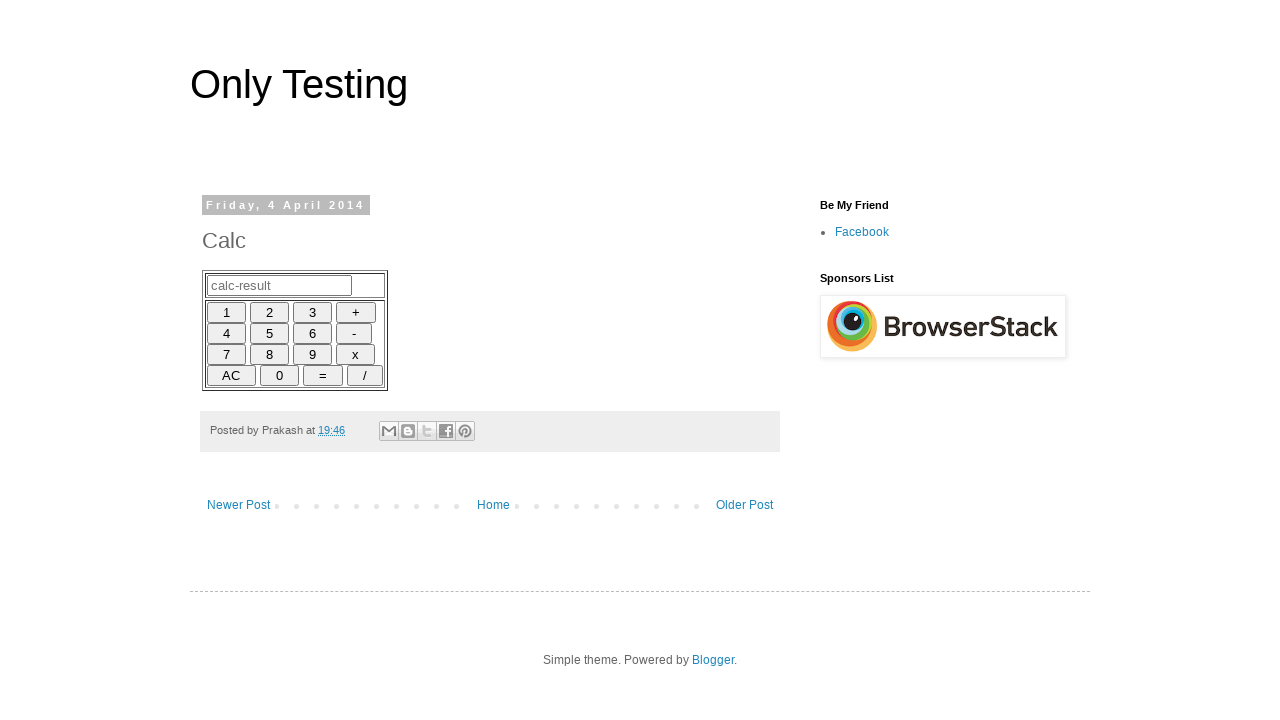

Printed result value: 
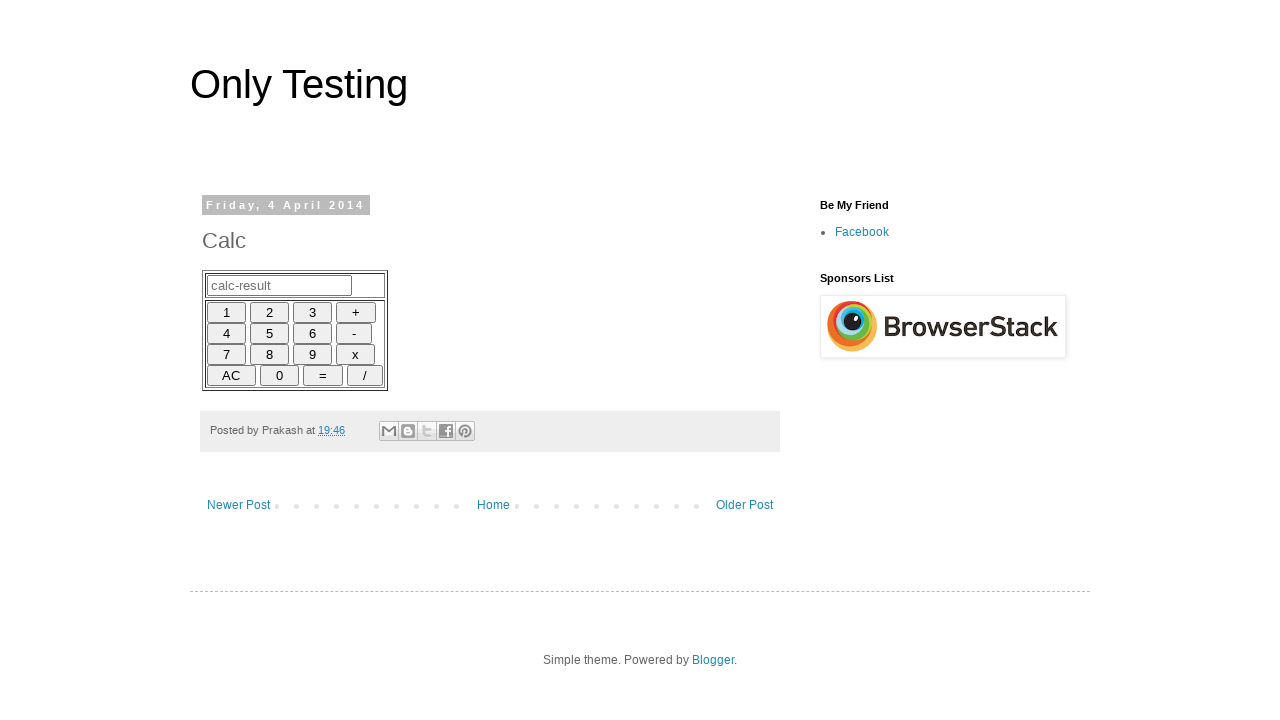

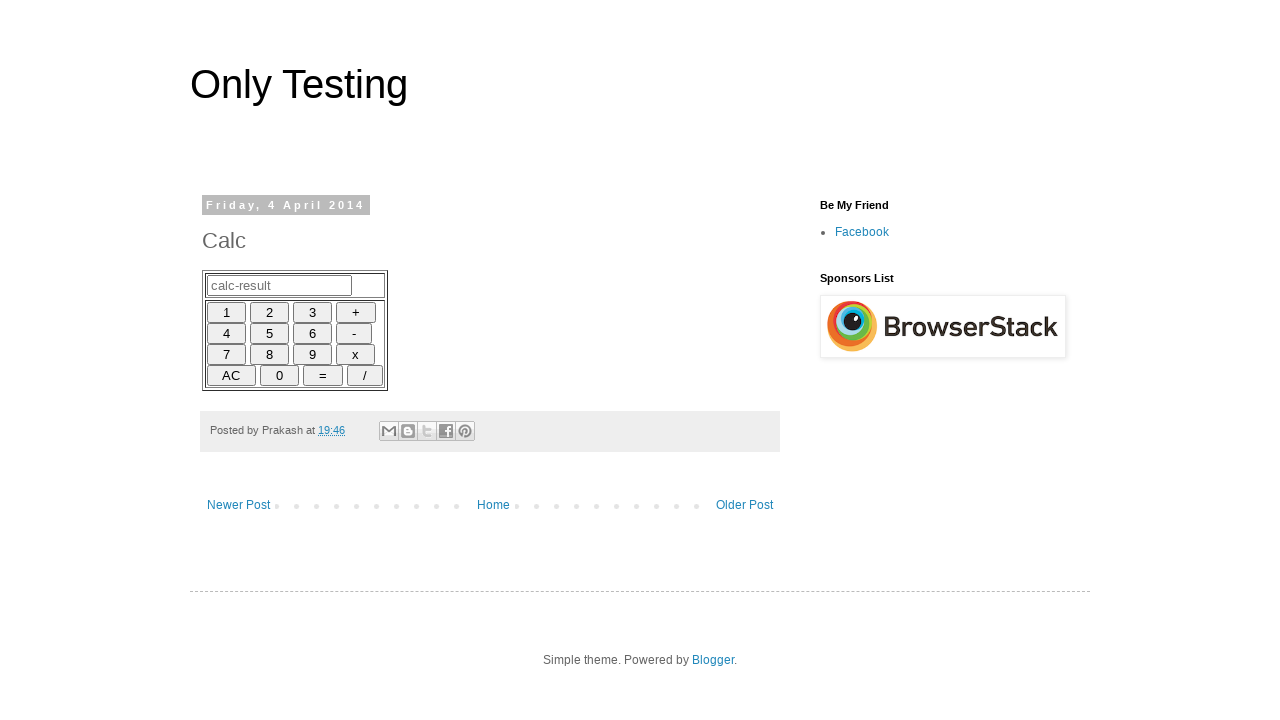